Navigates to the Playwright homepage, verifies the title contains "Playwright", then clicks on the documentation link and verifies navigation to the Installation page.

Starting URL: https://playwright.dev

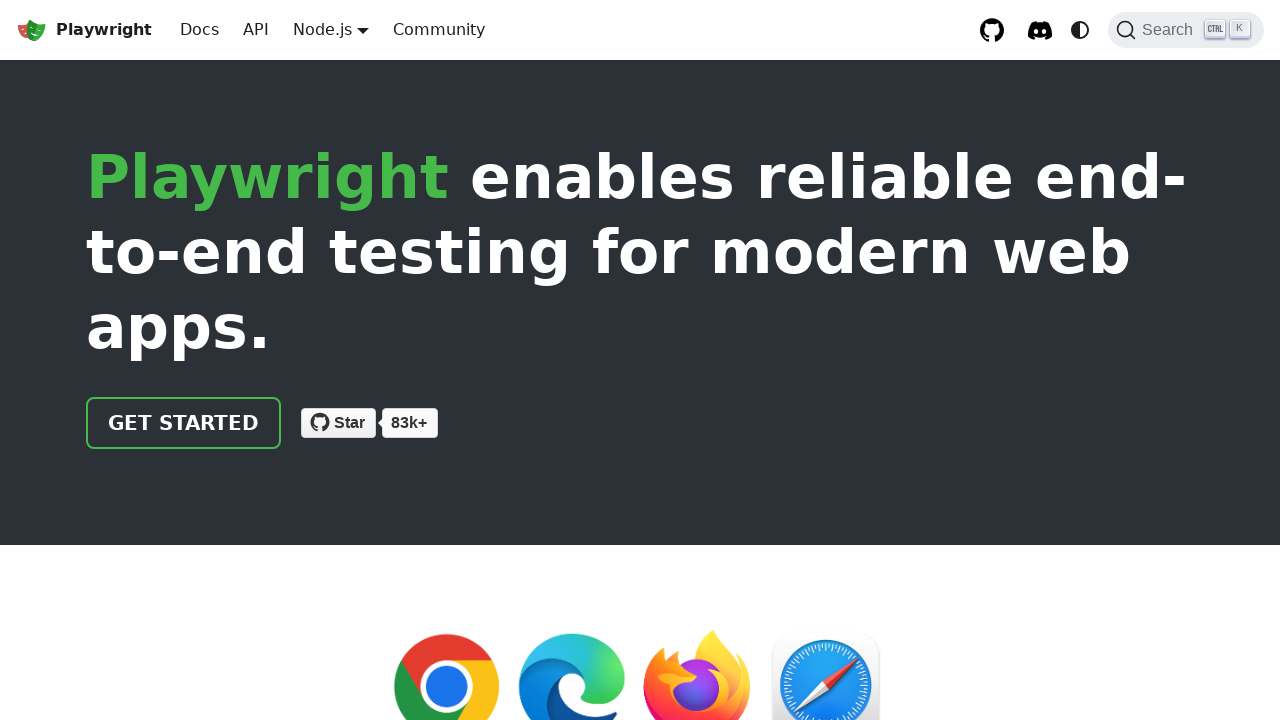

Verified page title contains 'Playwright'
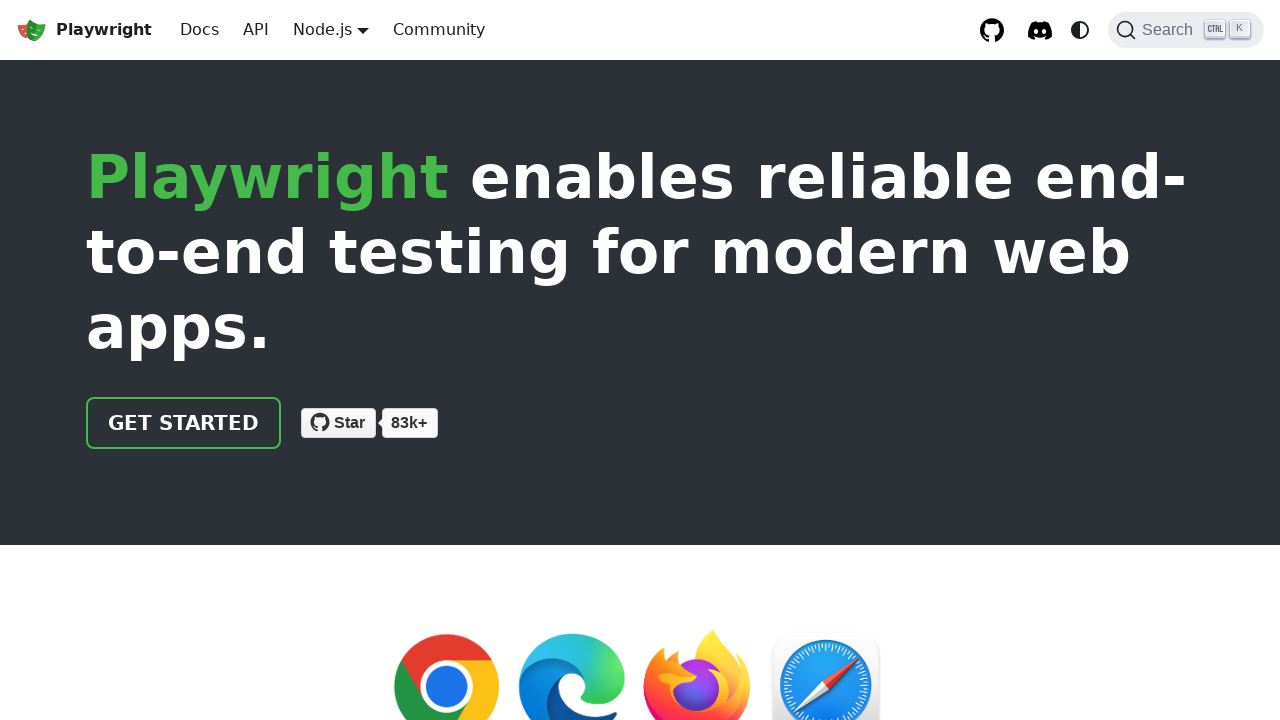

Clicked on documentation link at (184, 423) on xpath=//html/body/div/div[2]/header/div/div/a
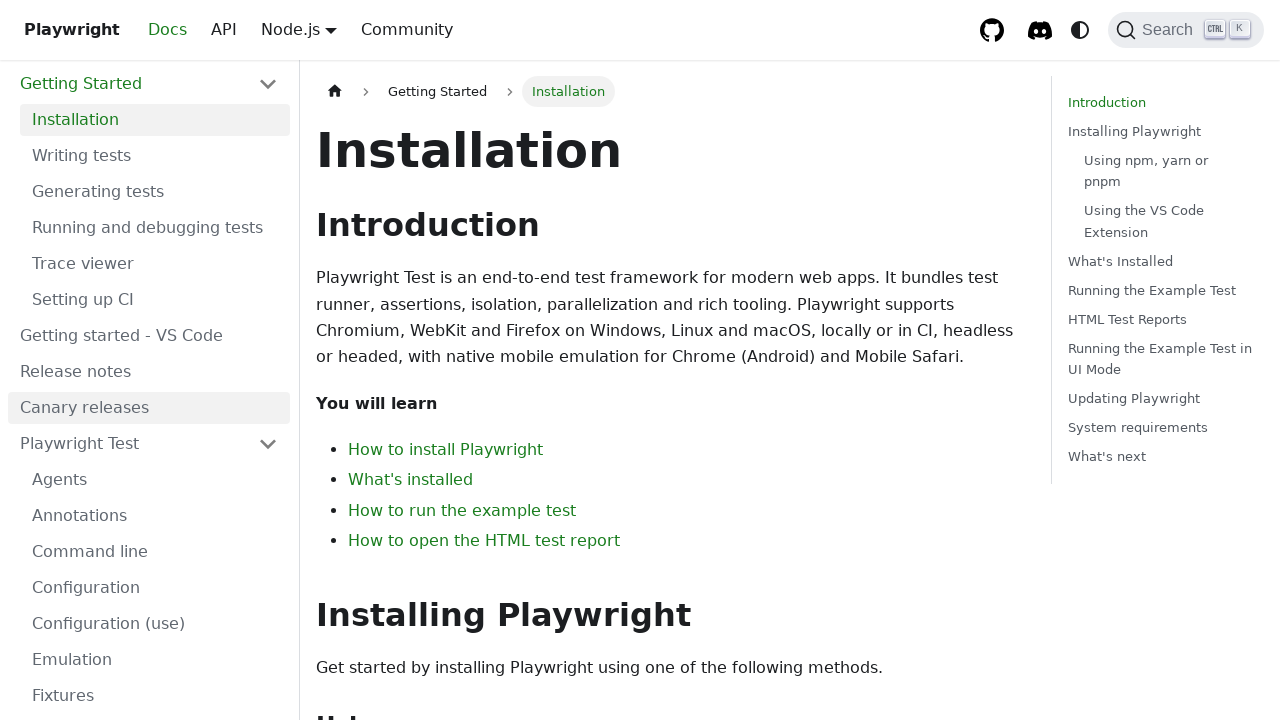

Waited for page load state
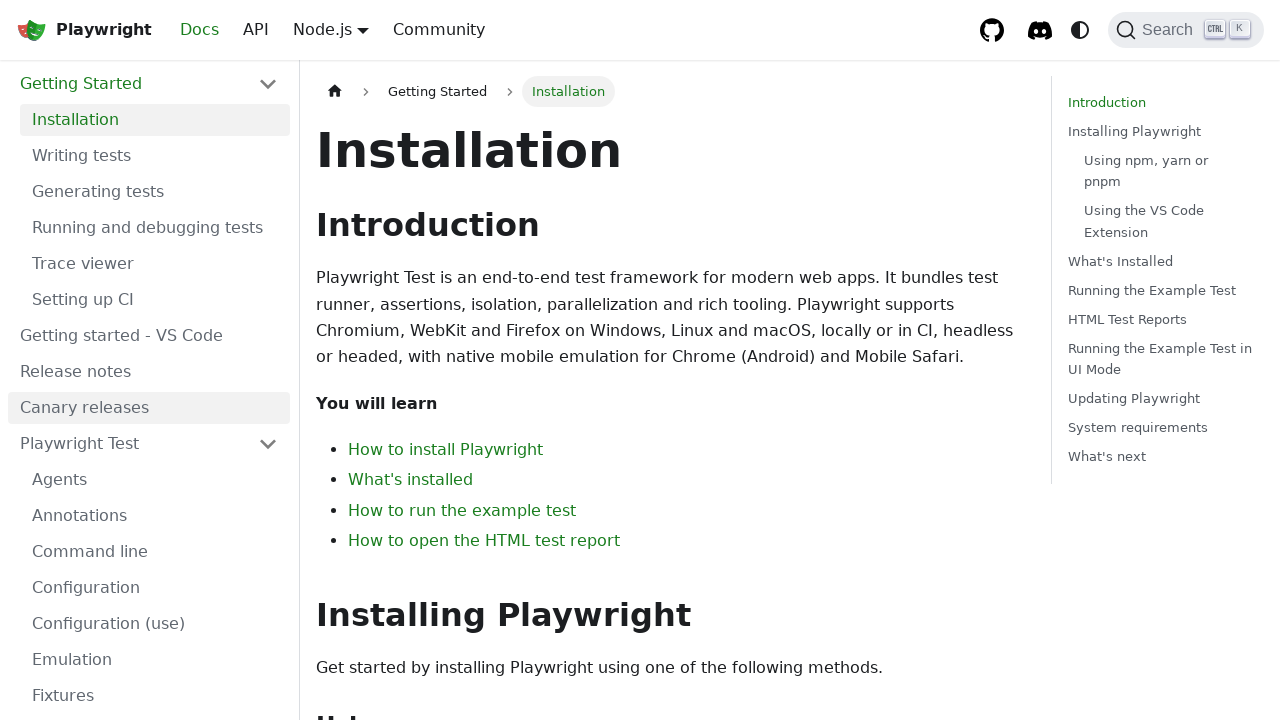

Verified navigation to Installation page
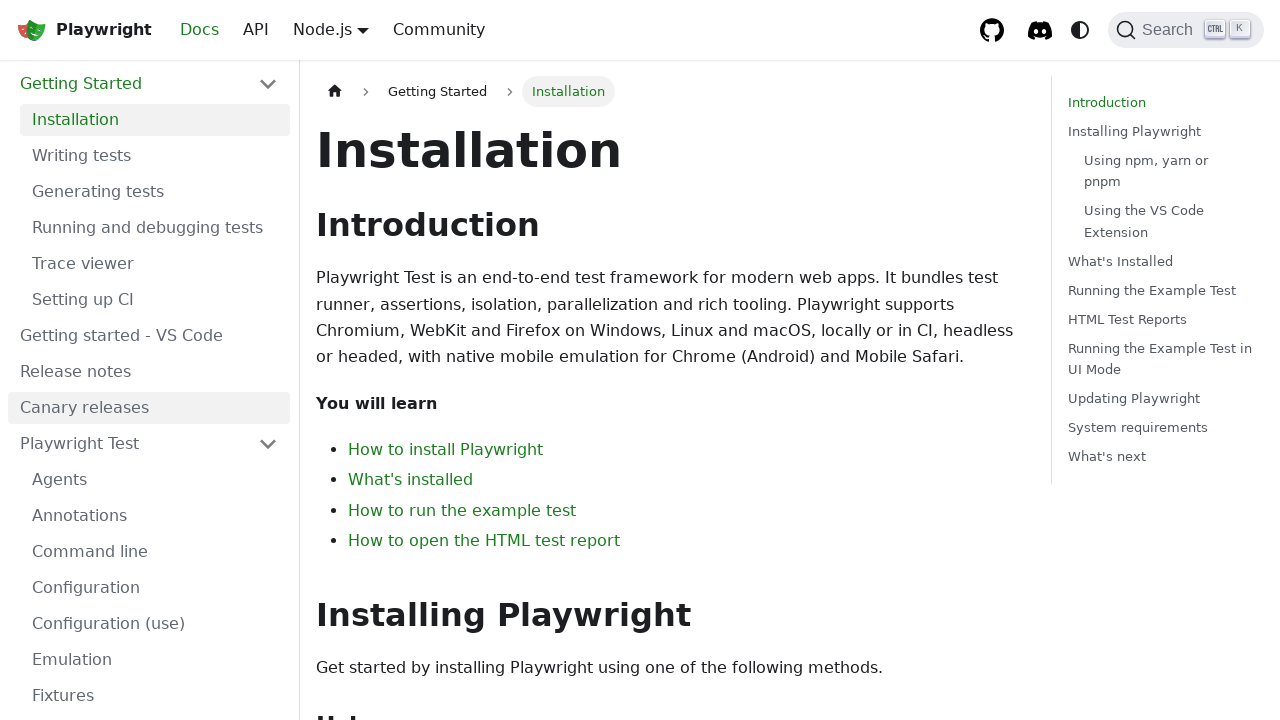

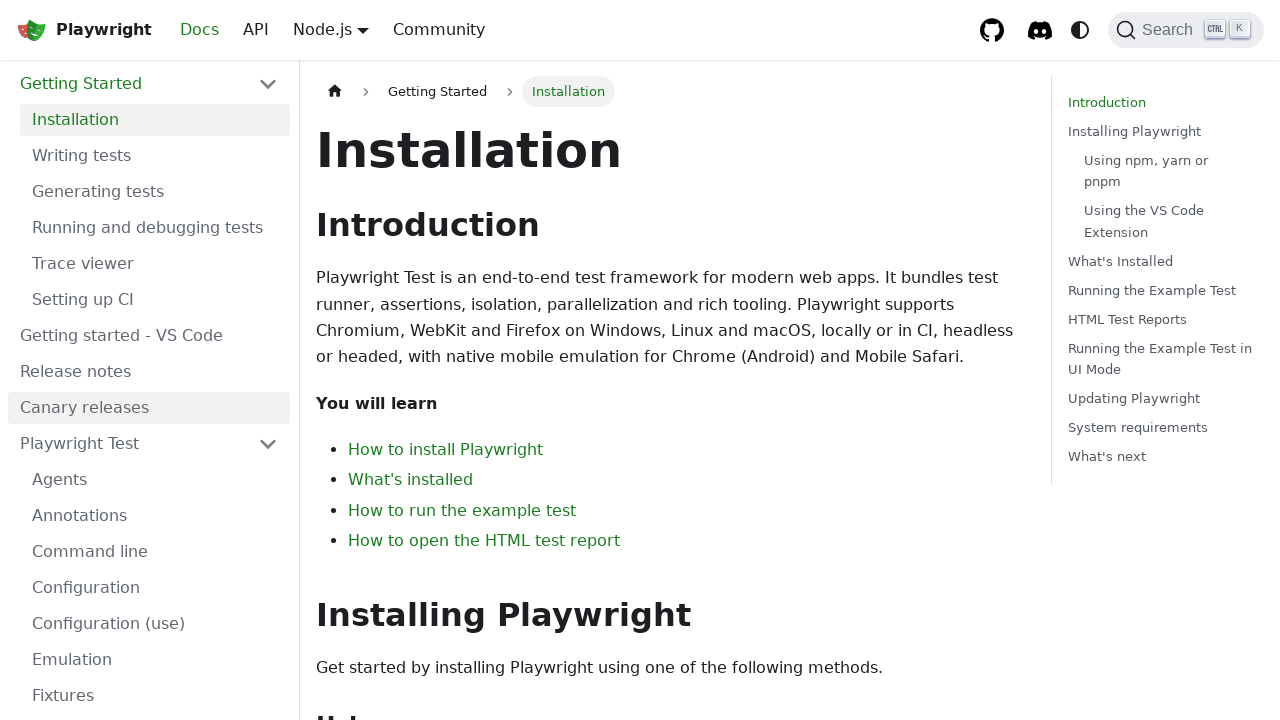